Tests that new todo items are appended to the bottom of the list by creating 3 items and verifying the count

Starting URL: https://demo.playwright.dev/todomvc

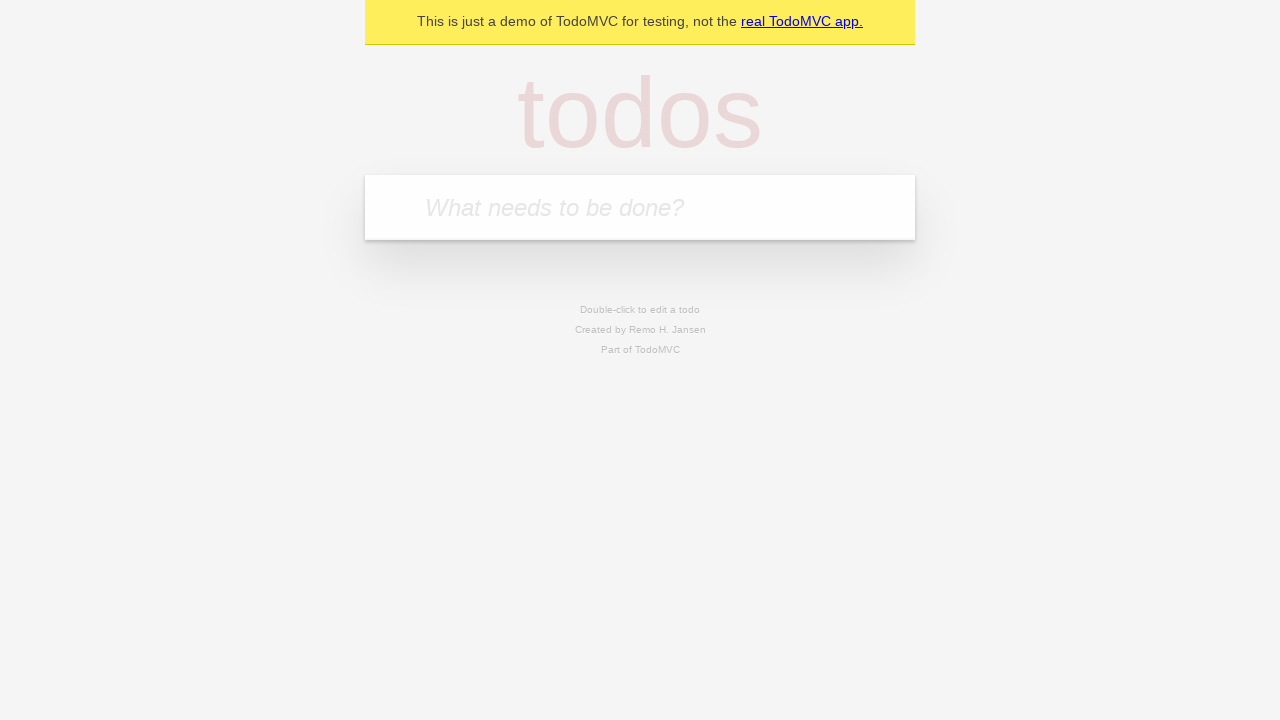

Filled todo input with 'buy some cheese' on internal:attr=[placeholder="What needs to be done?"i]
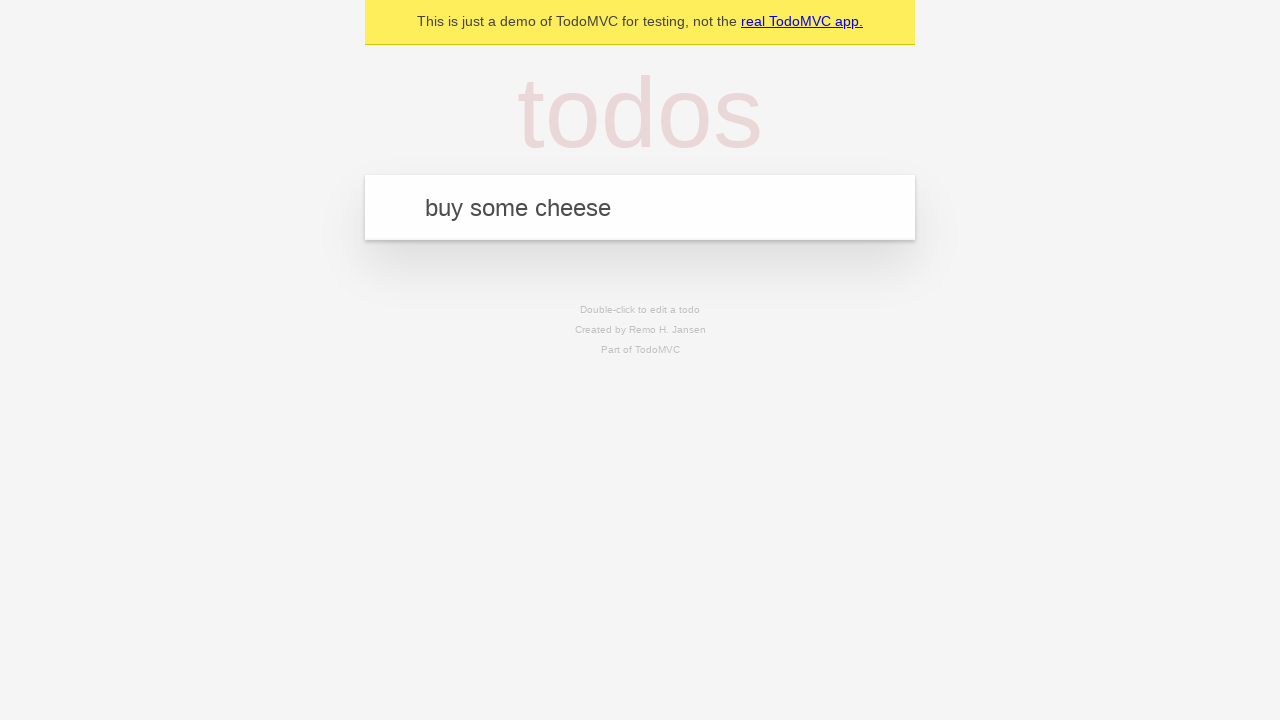

Pressed Enter to add first todo item on internal:attr=[placeholder="What needs to be done?"i]
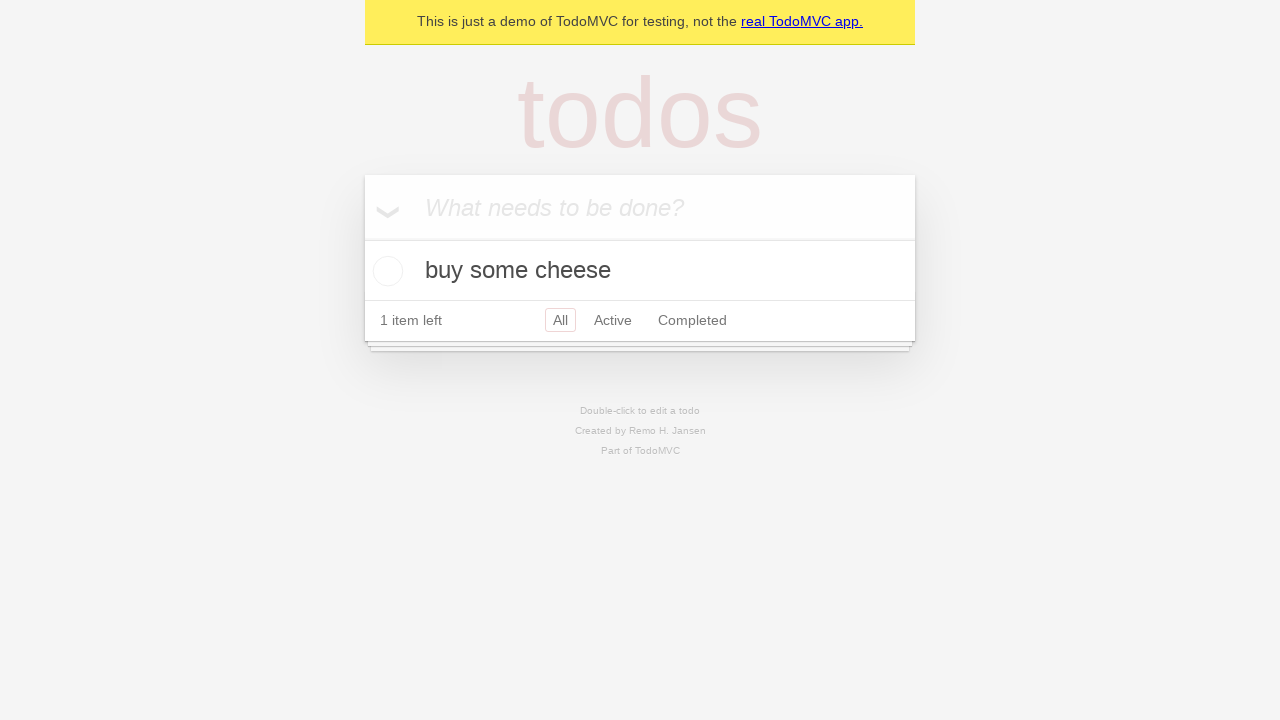

Filled todo input with 'feed the cat' on internal:attr=[placeholder="What needs to be done?"i]
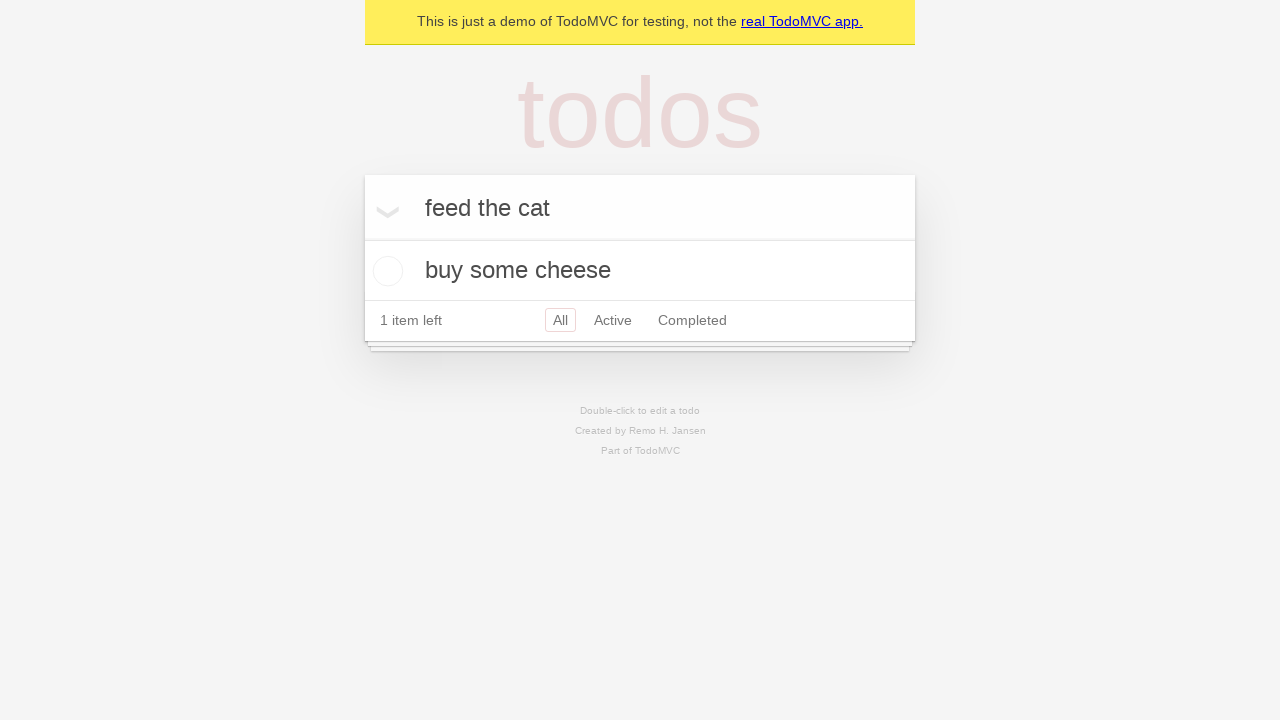

Pressed Enter to add second todo item on internal:attr=[placeholder="What needs to be done?"i]
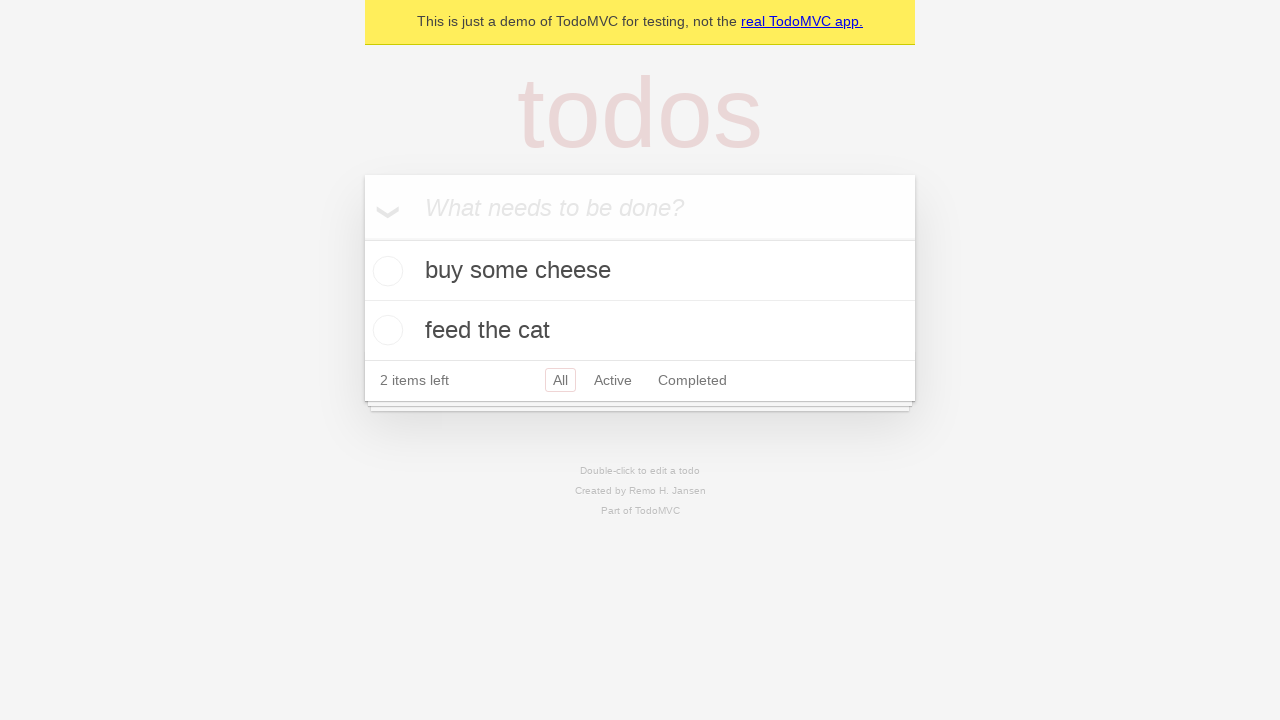

Filled todo input with 'book a doctors appointment' on internal:attr=[placeholder="What needs to be done?"i]
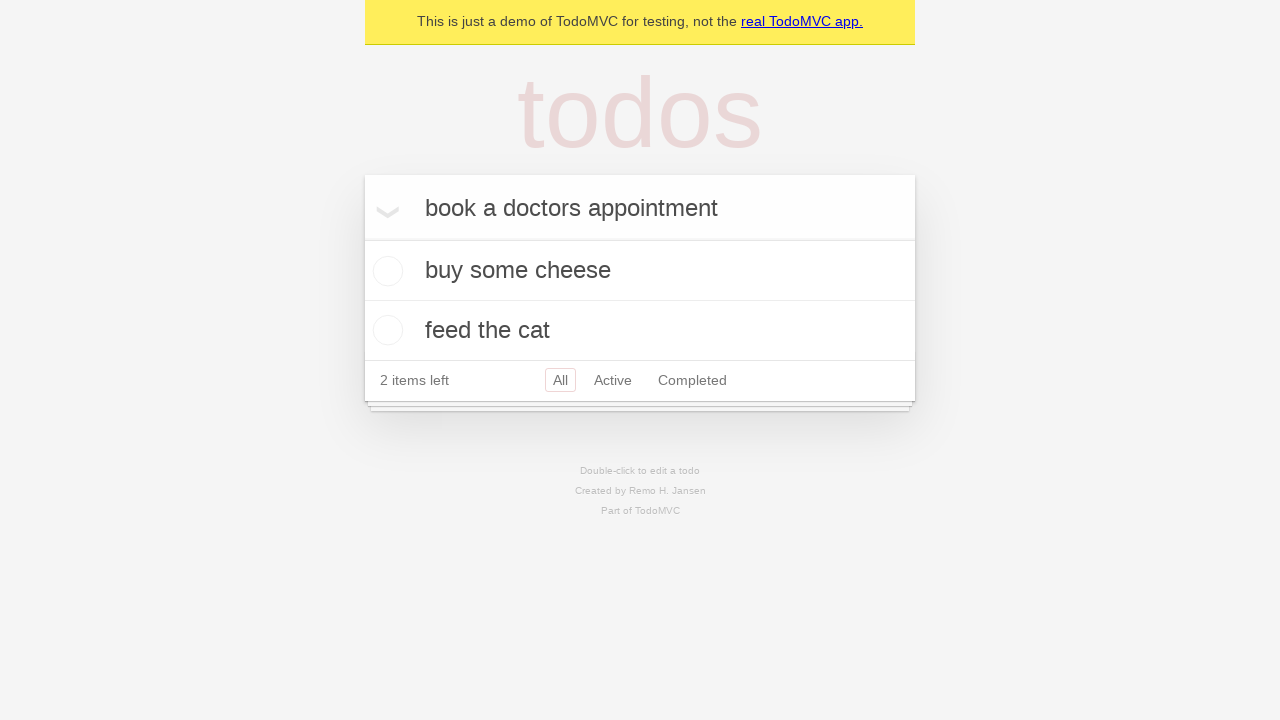

Pressed Enter to add third todo item on internal:attr=[placeholder="What needs to be done?"i]
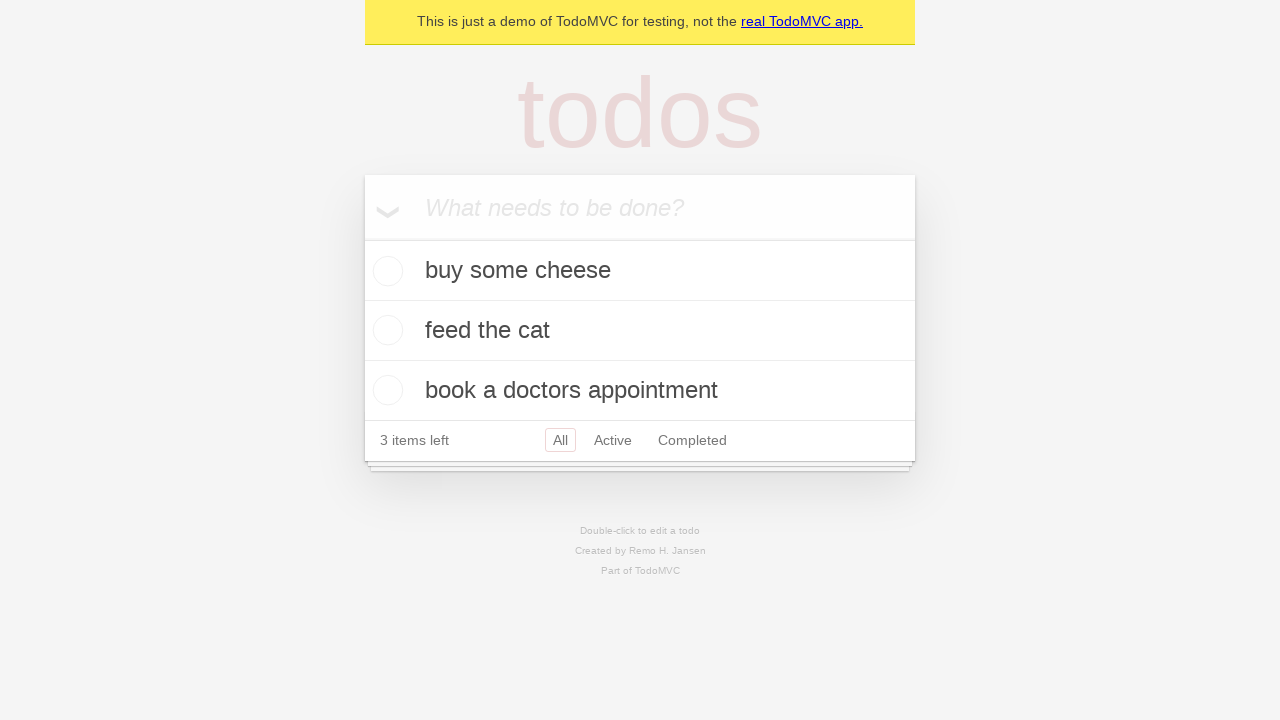

Waited for todo count element to appear - all 3 items added to list
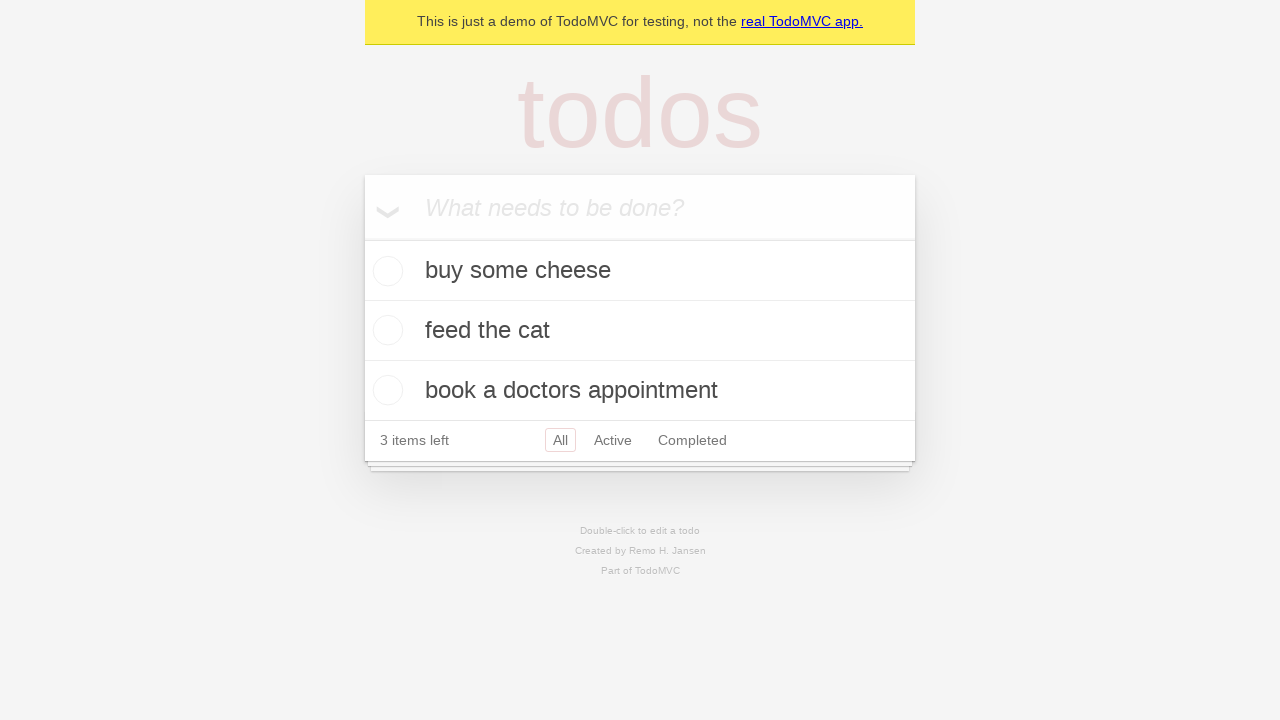

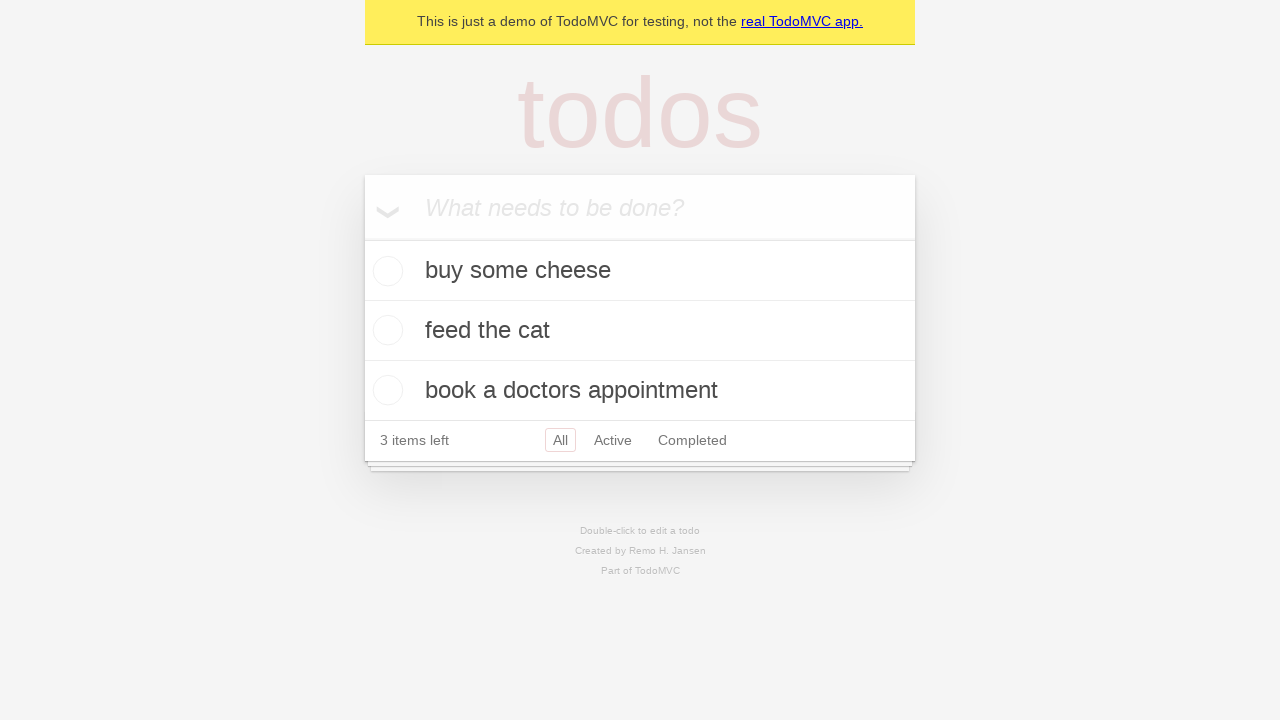